Fills out a practice form with name, email, mobile number, subject, and address fields, then submits it

Starting URL: https://www.tutorialspoint.com/selenium/practice/selenium_automation_practice.php

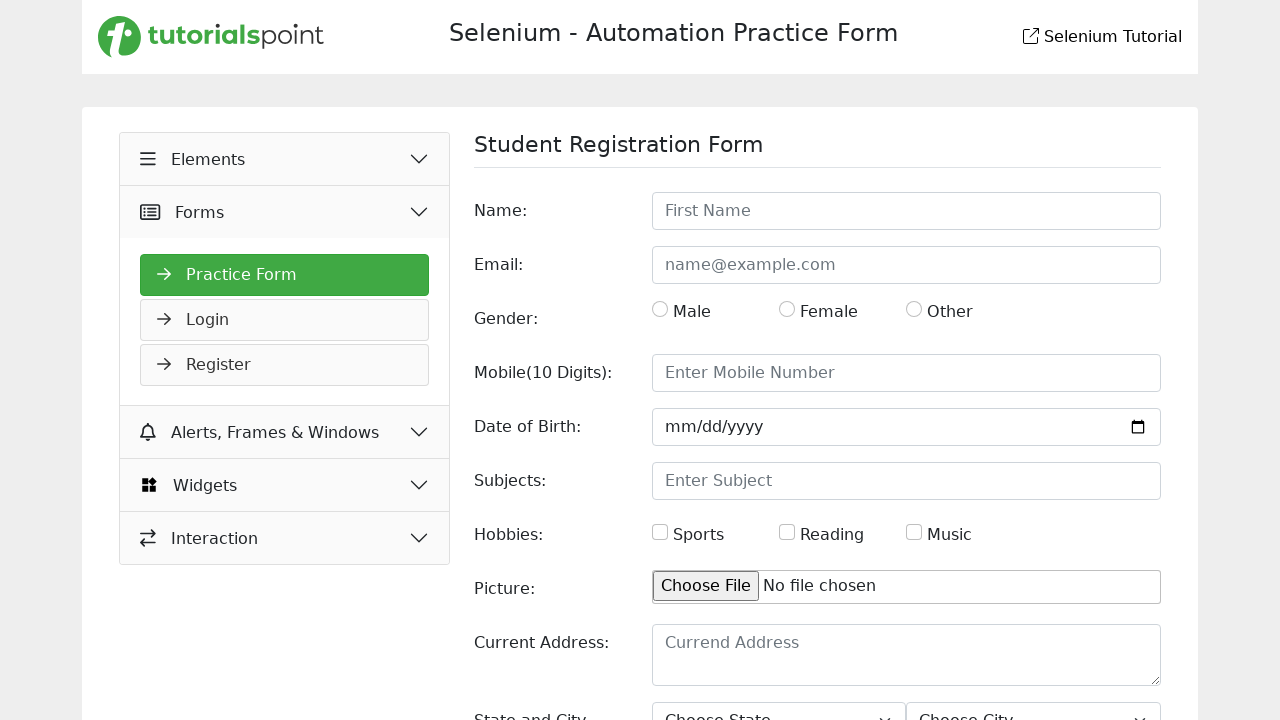

Filled name field with 'John Smith' on input#name
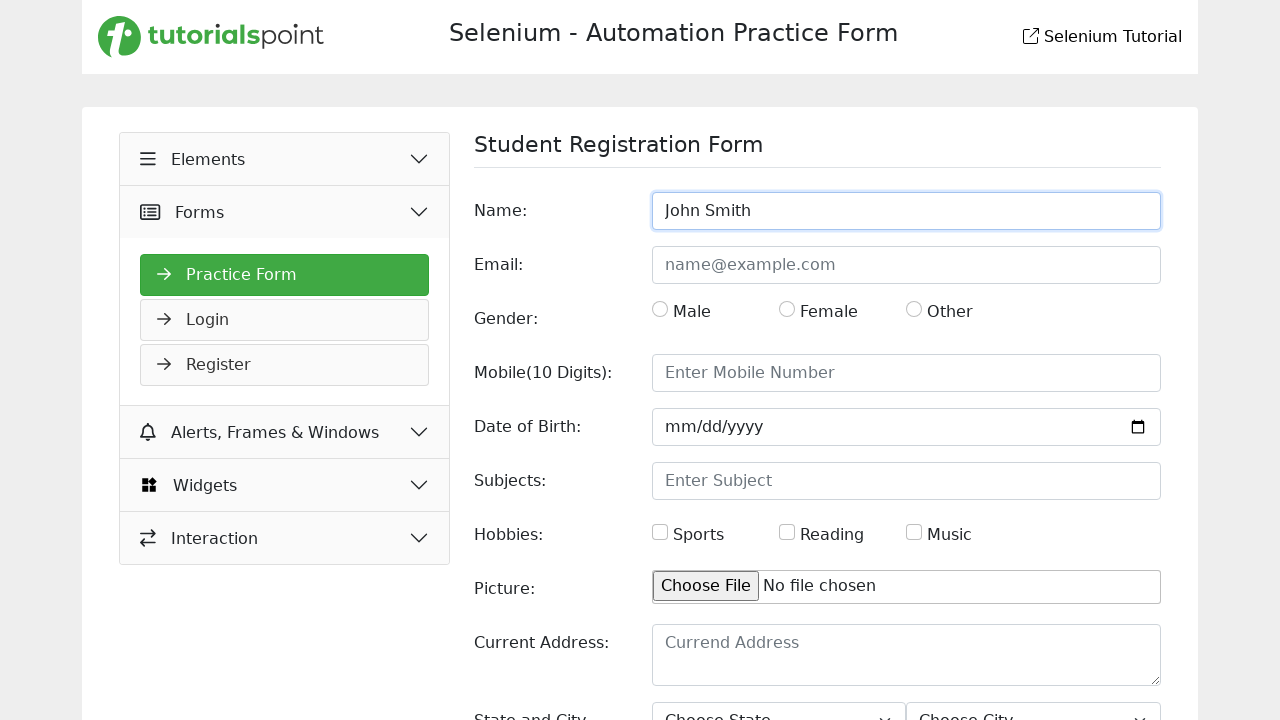

Filled email field with 'john.smith@example.com' on input#email
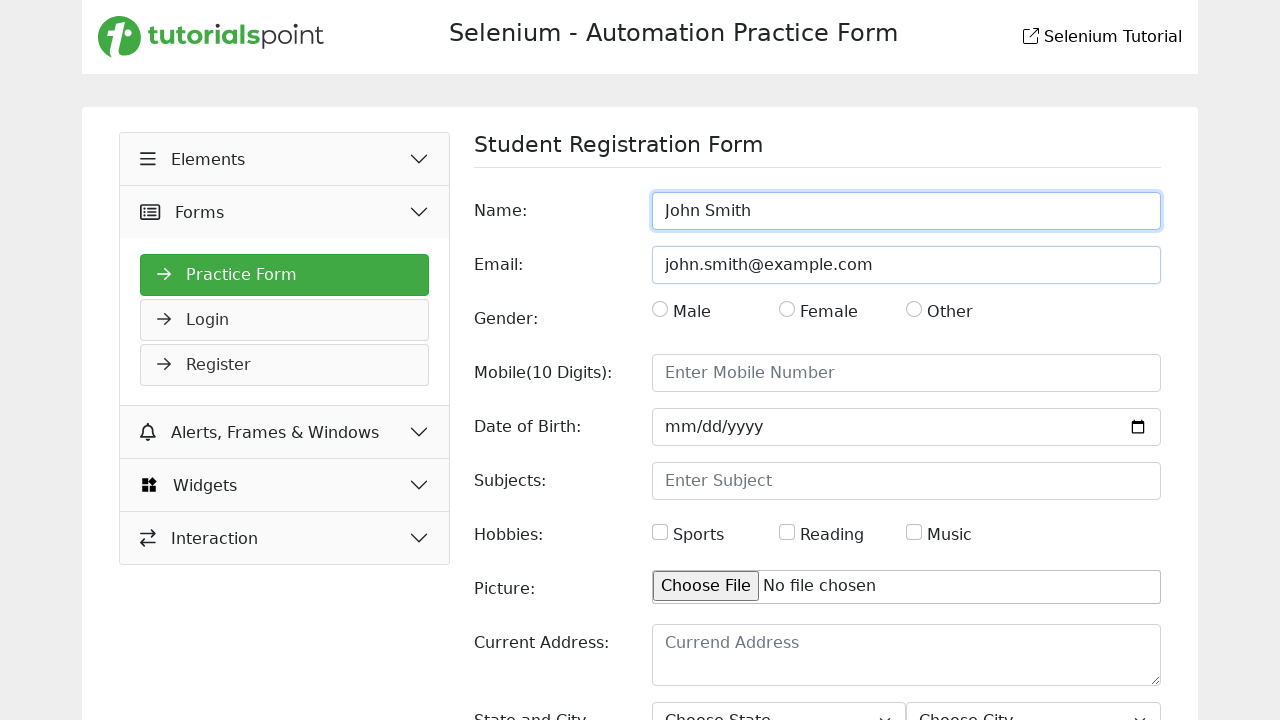

Filled mobile number field with '+1234567890' on input#mobile
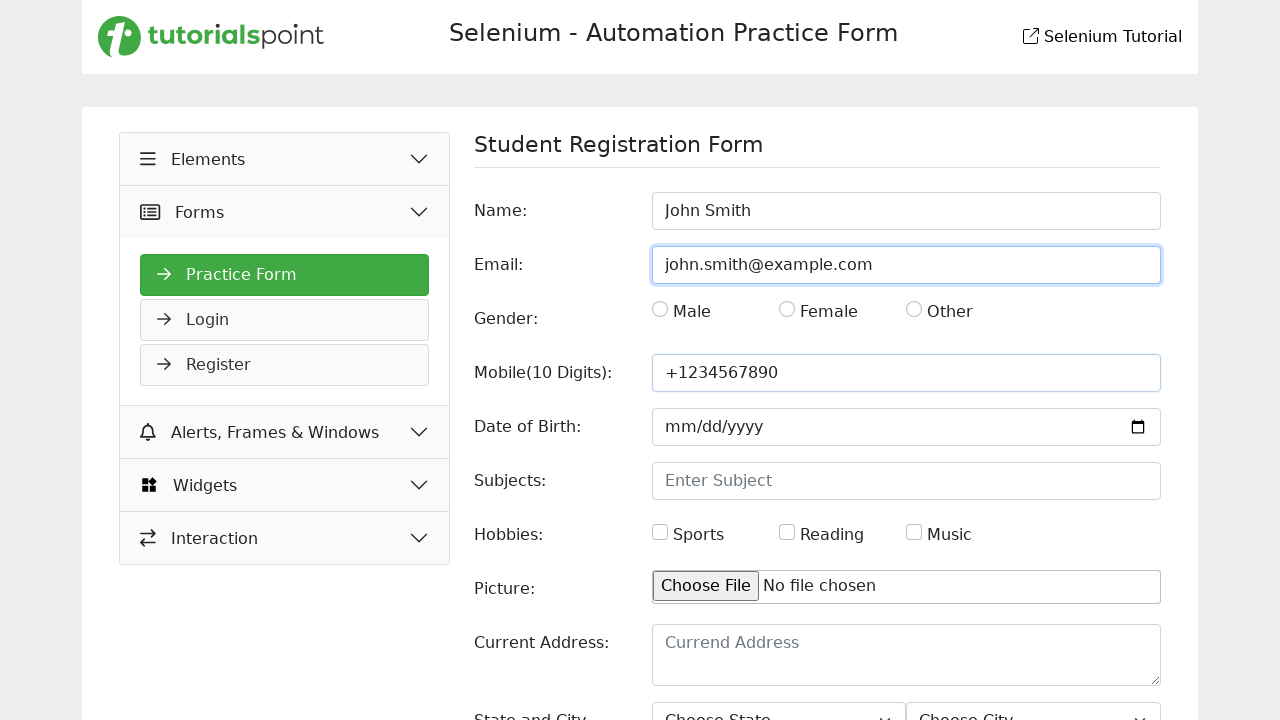

Filled subjects field with 'Computer Science' on input#subjects
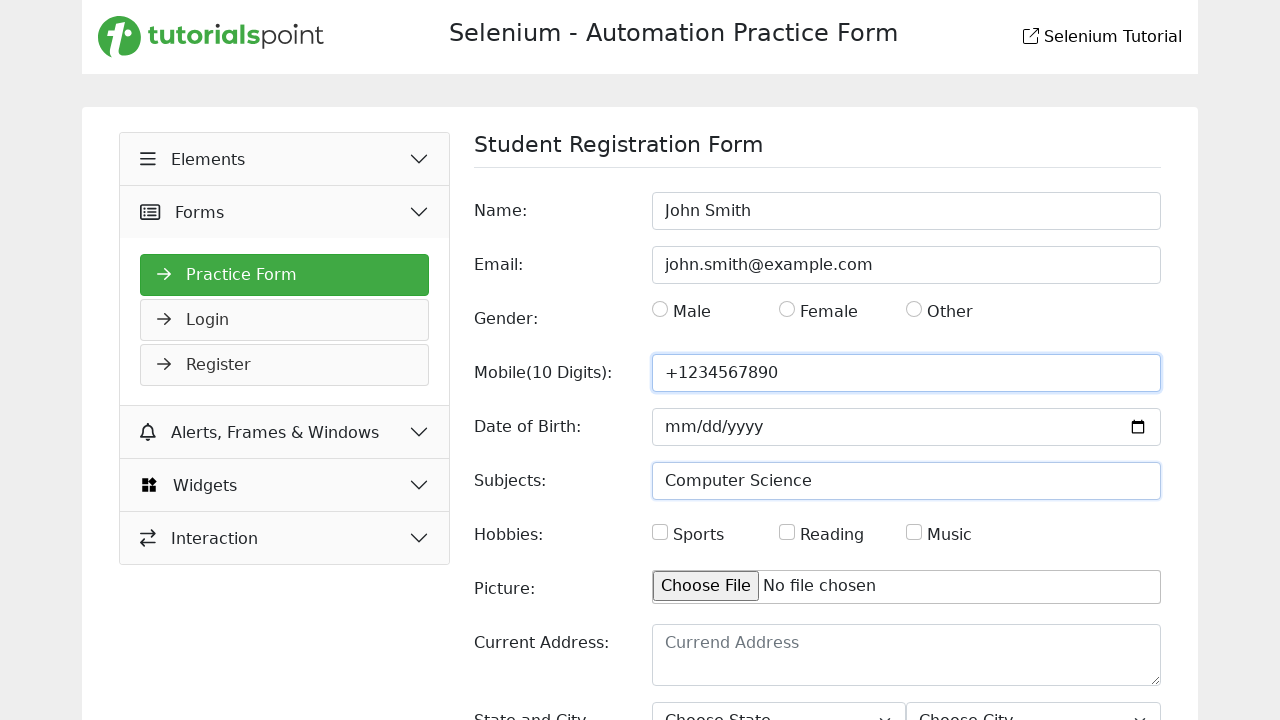

Filled address field with '123 Main Street, Springfield, IL 62701' on textarea#picture
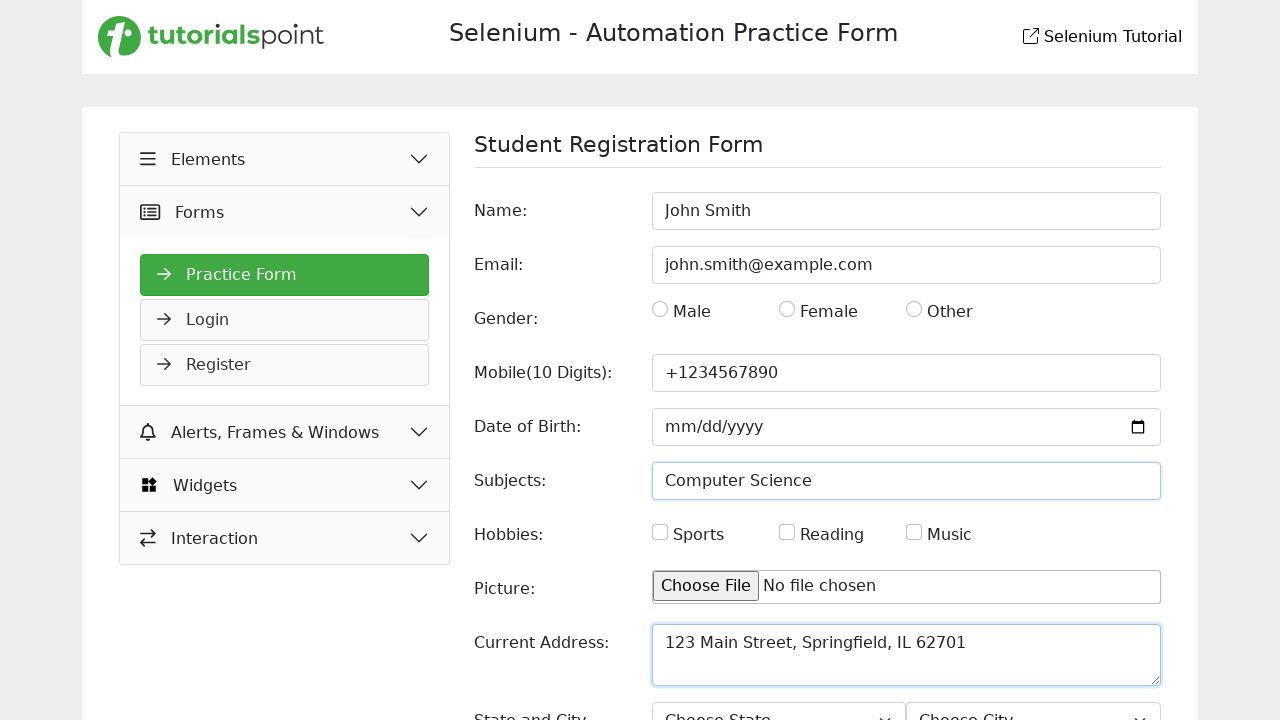

Clicked Login button to submit the practice form at (1126, 621) on input[value='Login']
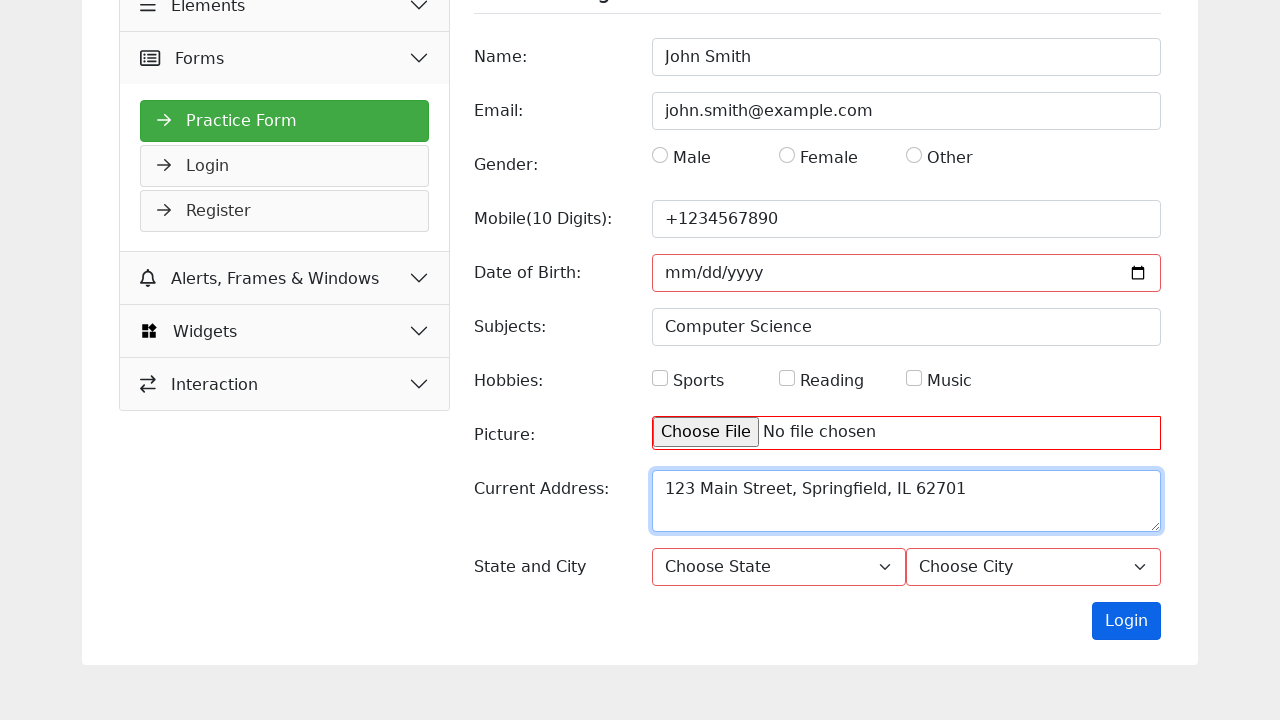

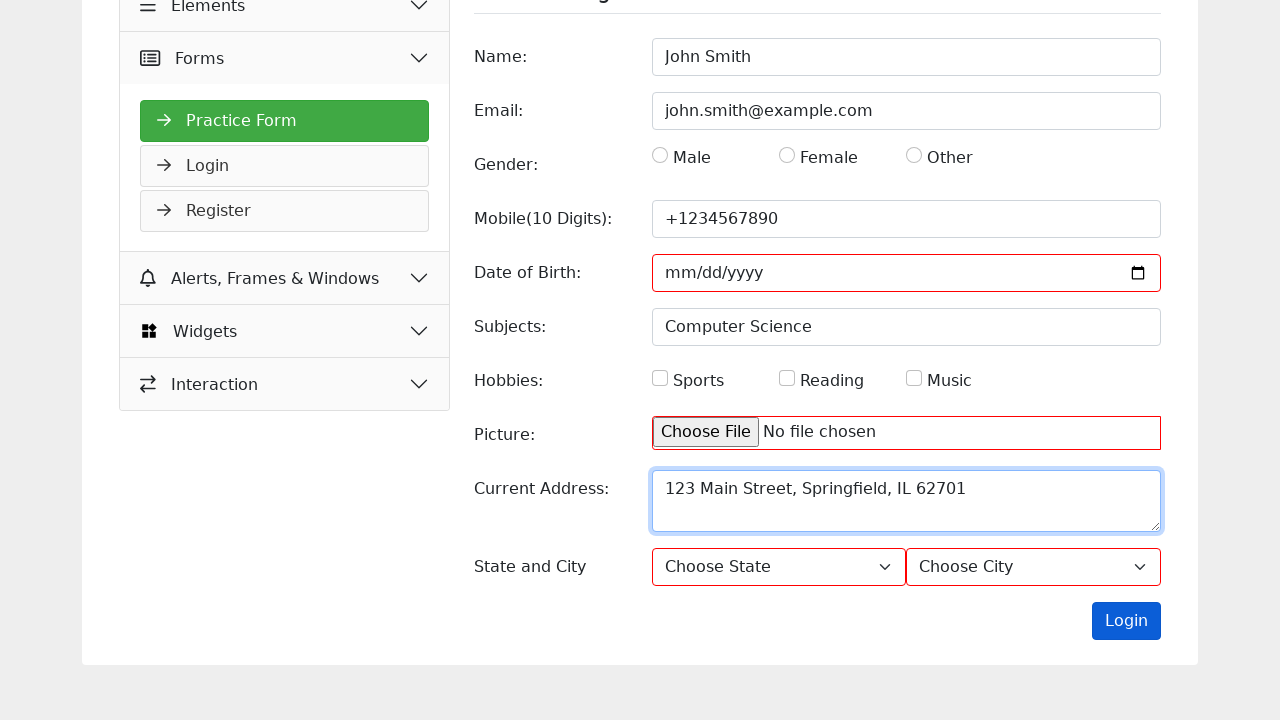